Browses the product catalog, filters for Samsung phones, clicks on each Samsung product, and adds them to cart by accepting the confirmation alert

Starting URL: https://www.demoblaze.com

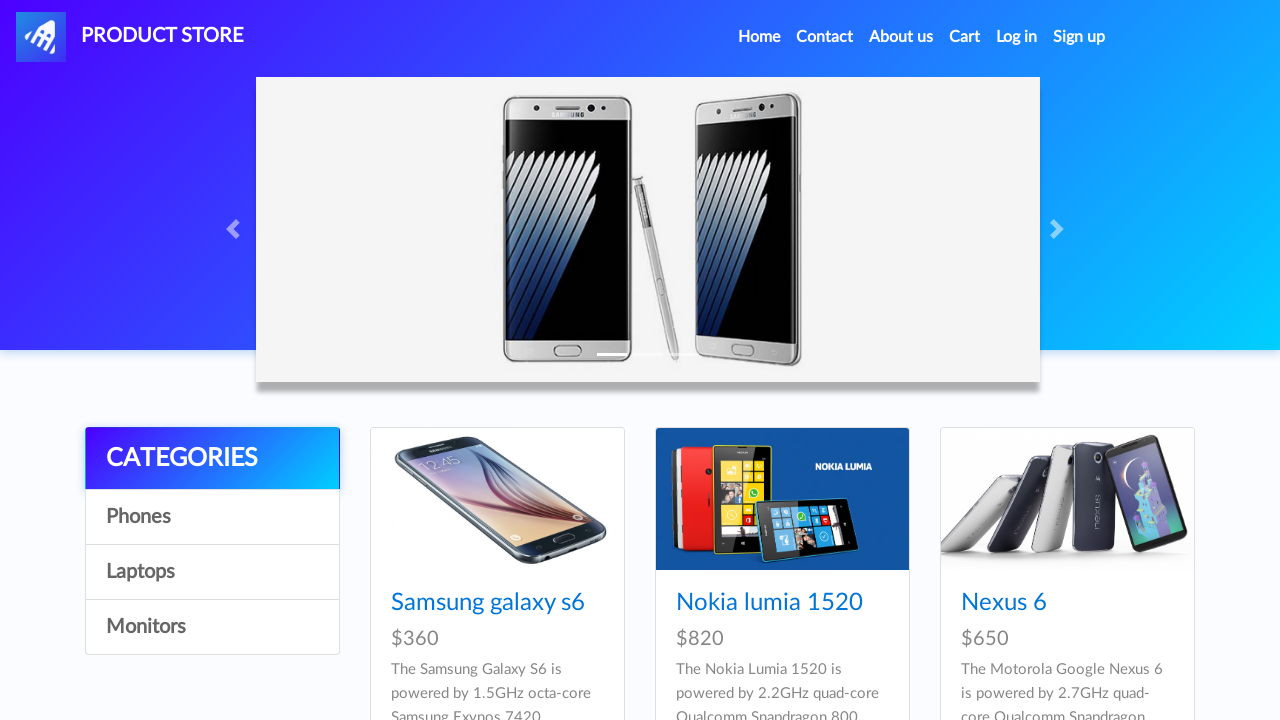

Waited for product links to load
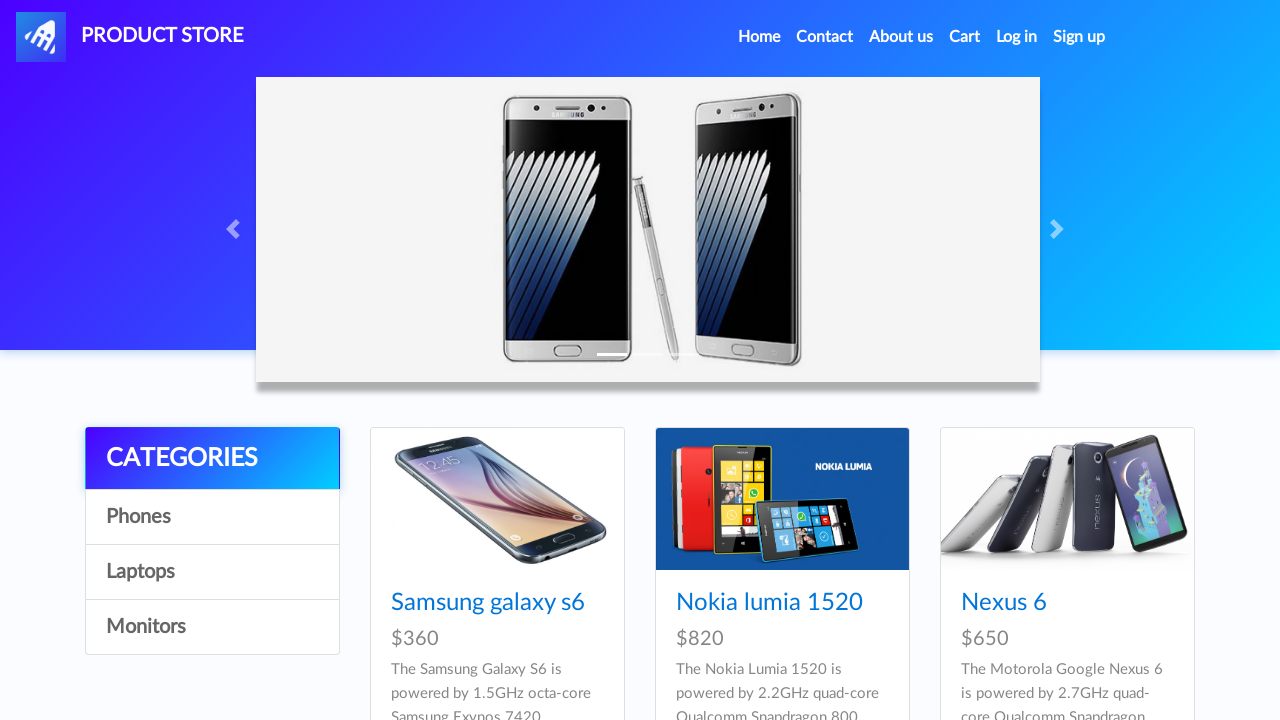

Retrieved all product links from catalog
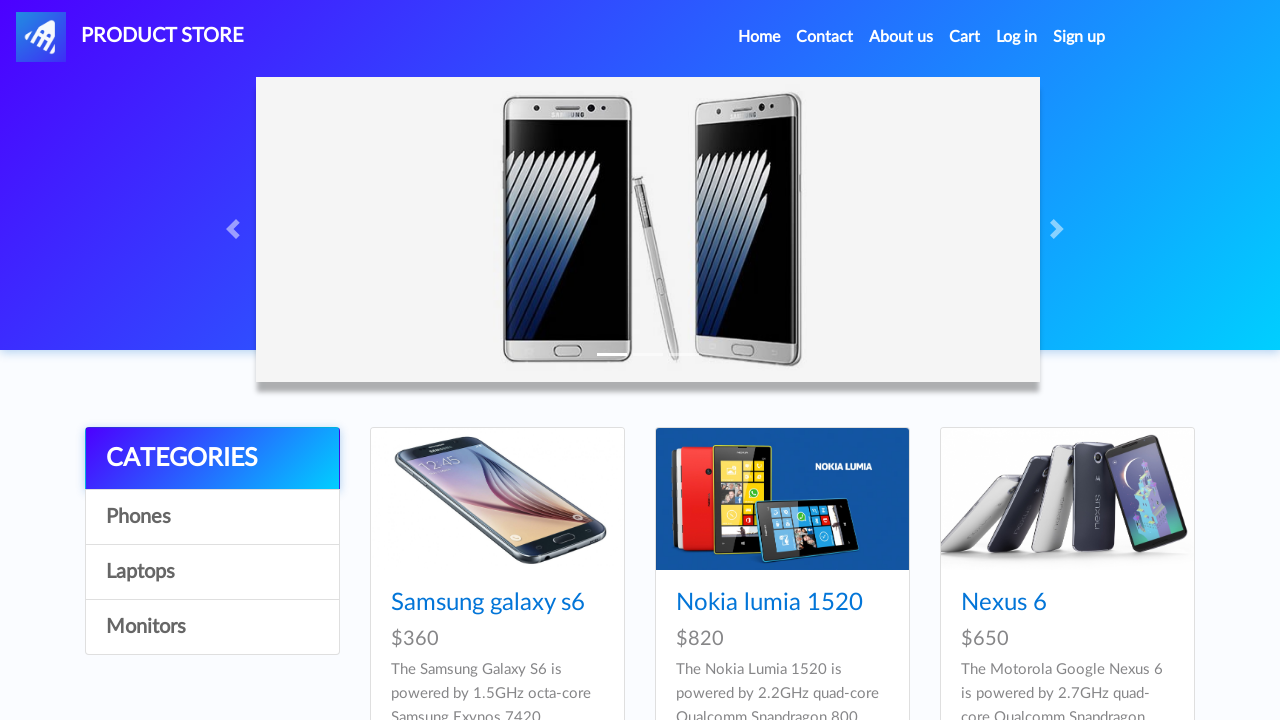

Clicked on Samsung product at (488, 603) on .hrefch >> nth=0
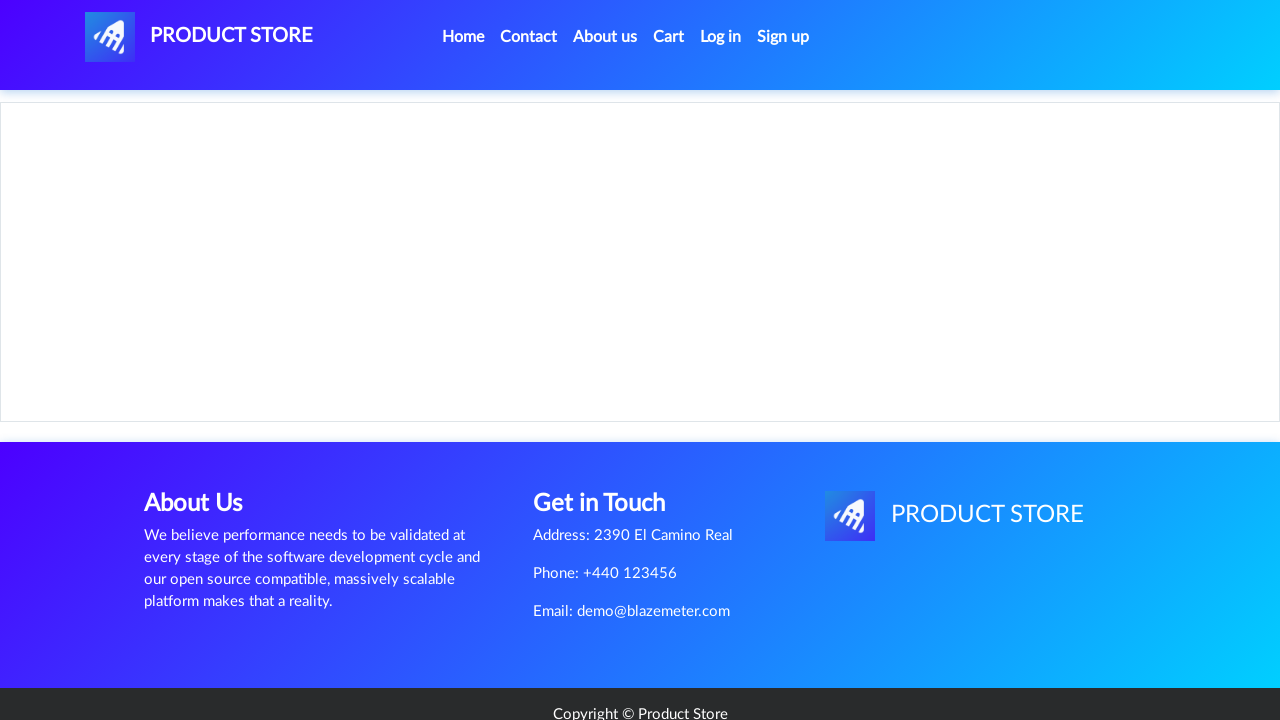

Add to cart button loaded on product page
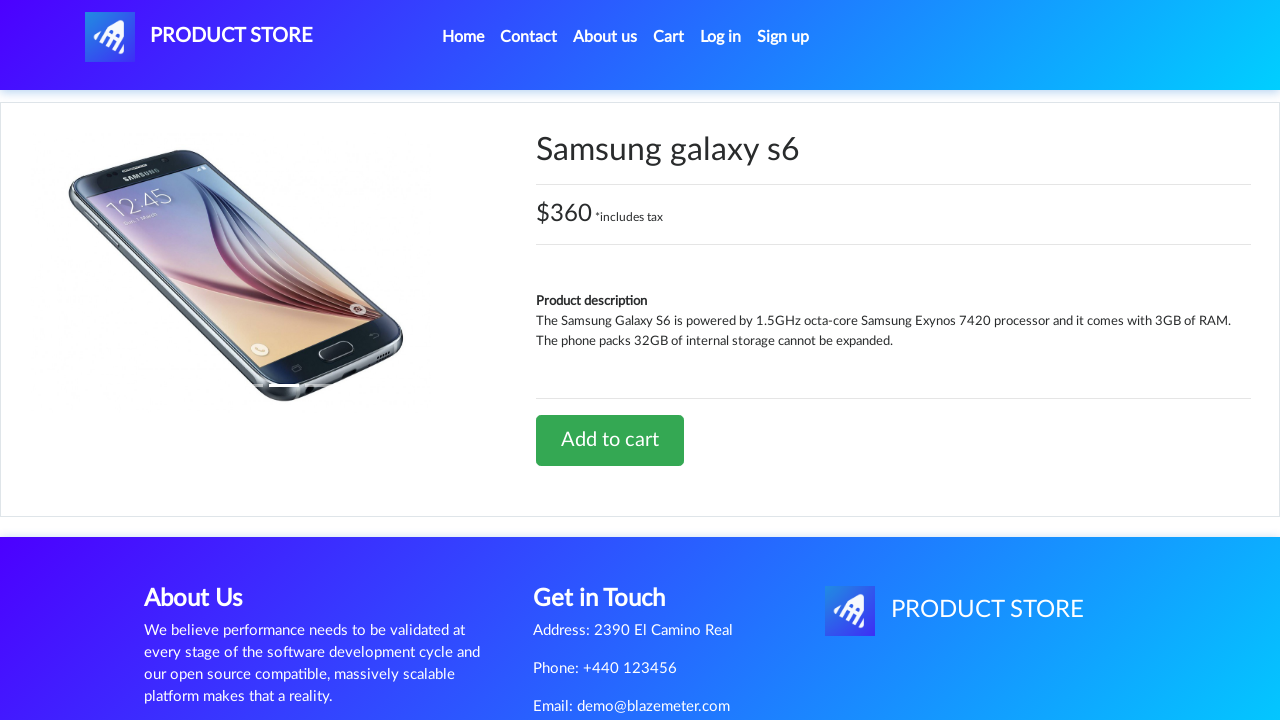

Clicked Add to cart button at (610, 440) on a.btn.btn-success.btn-lg
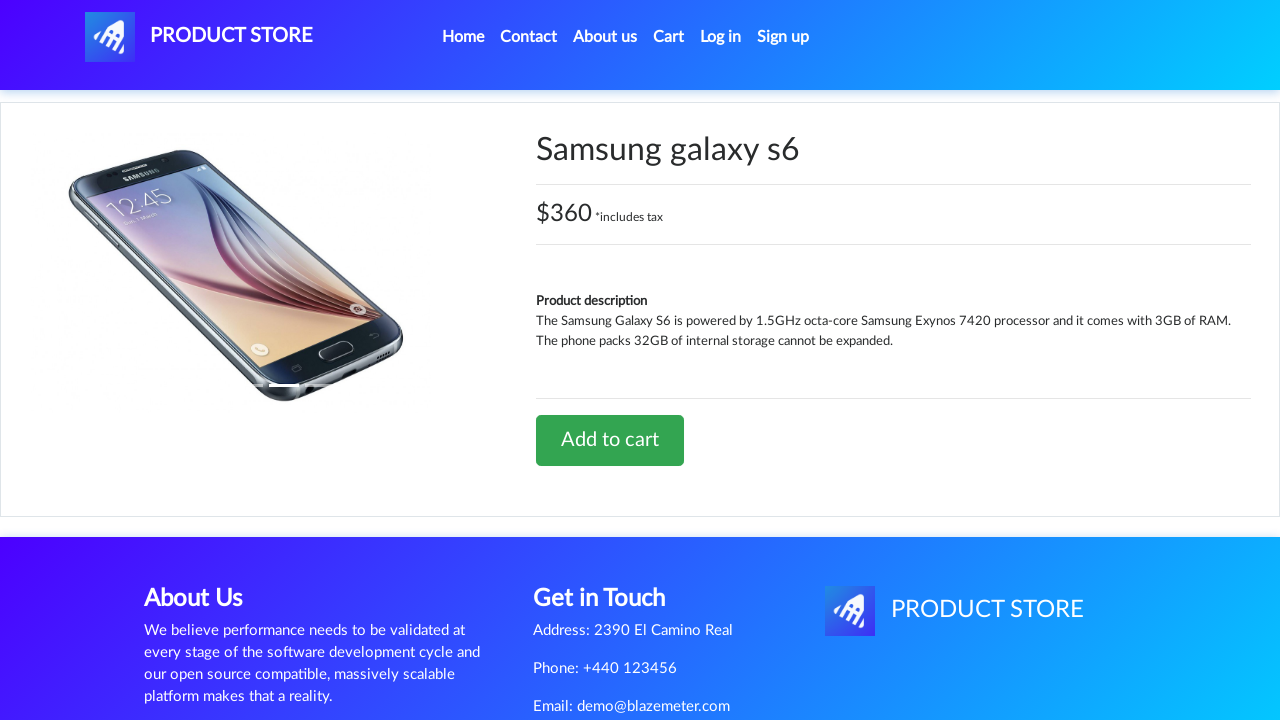

Set up dialog handler to accept confirmation alert
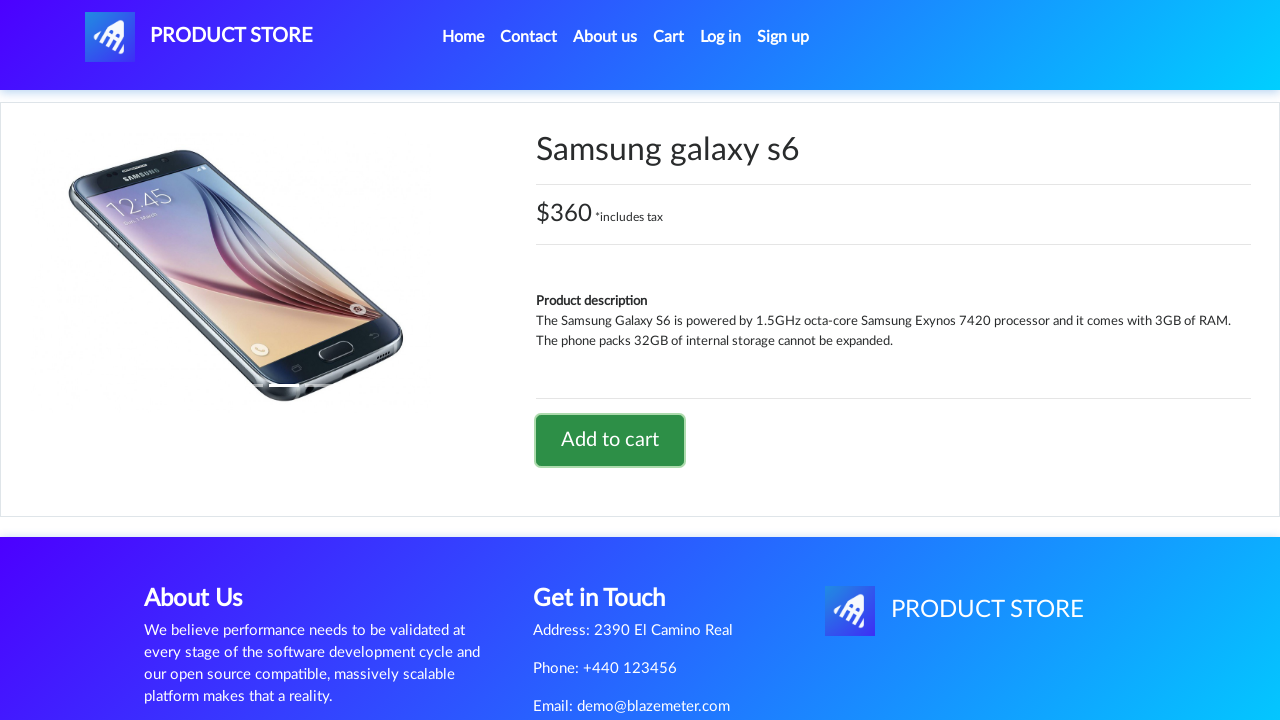

Waited 2 seconds for alert confirmation to process
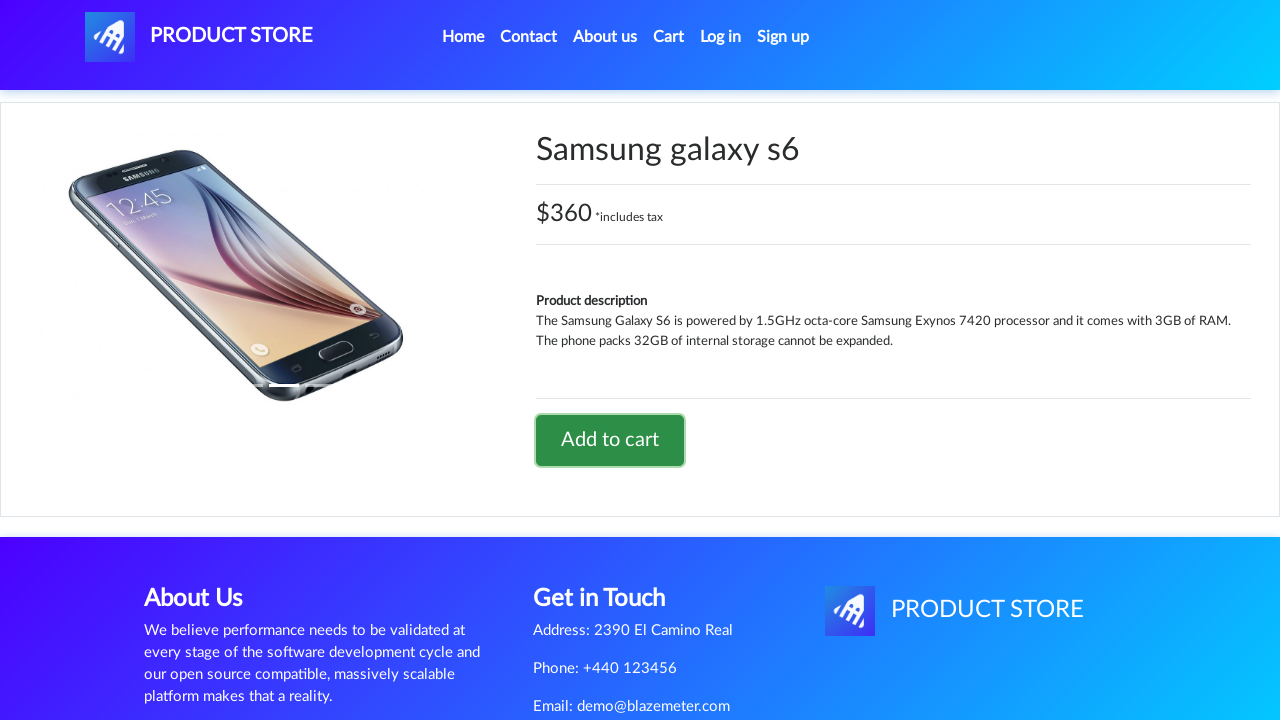

Navigated back from product page
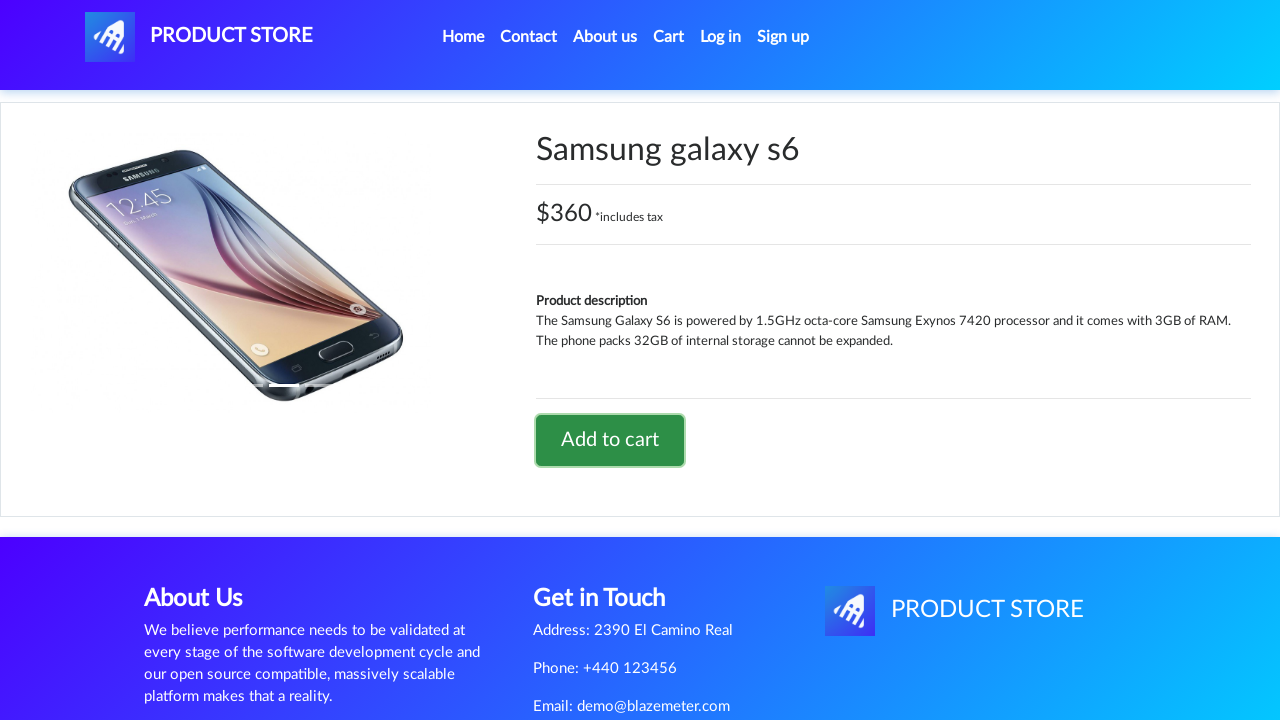

Navigated back again to product catalog
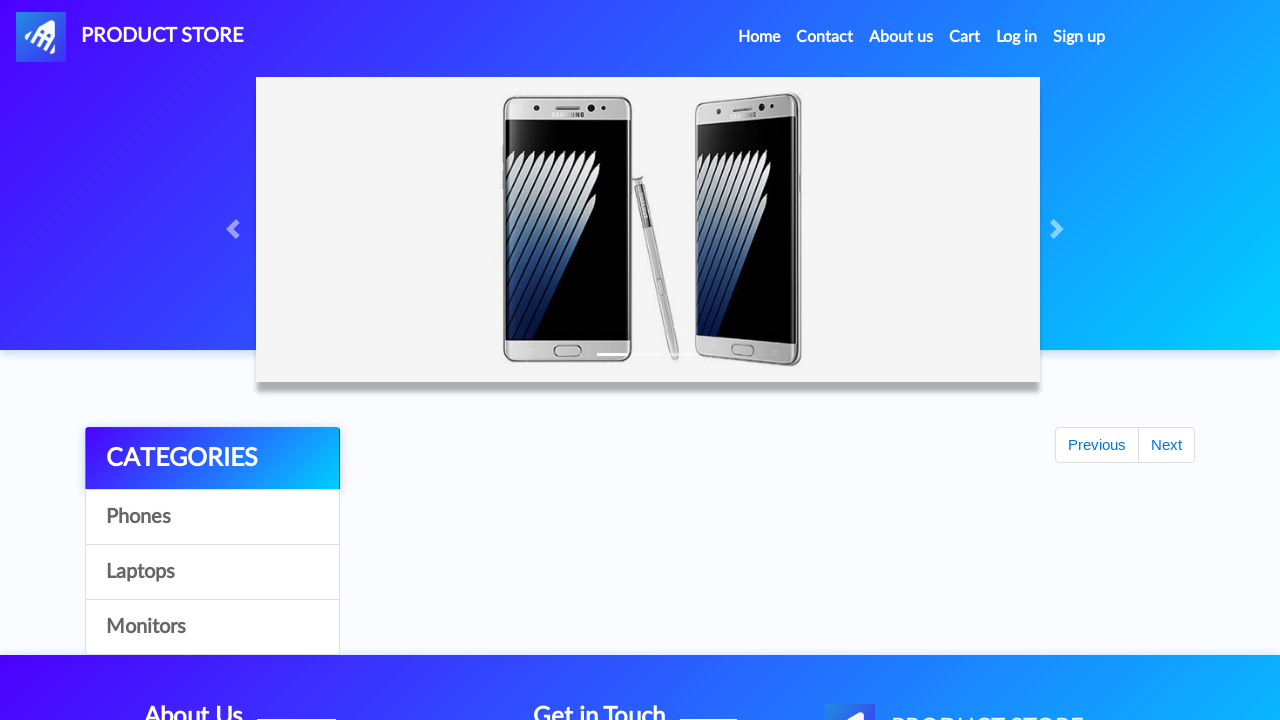

Product catalog links loaded again
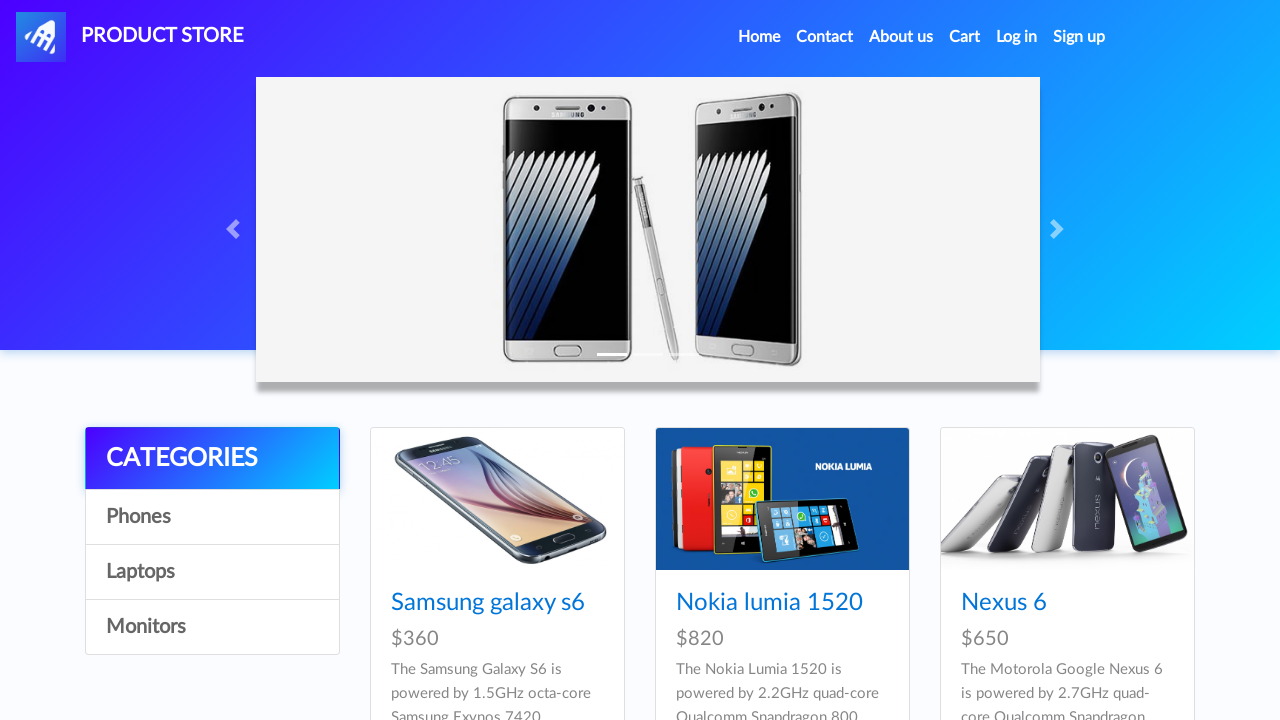

Clicked on Samsung product at (488, 361) on .hrefch >> nth=3
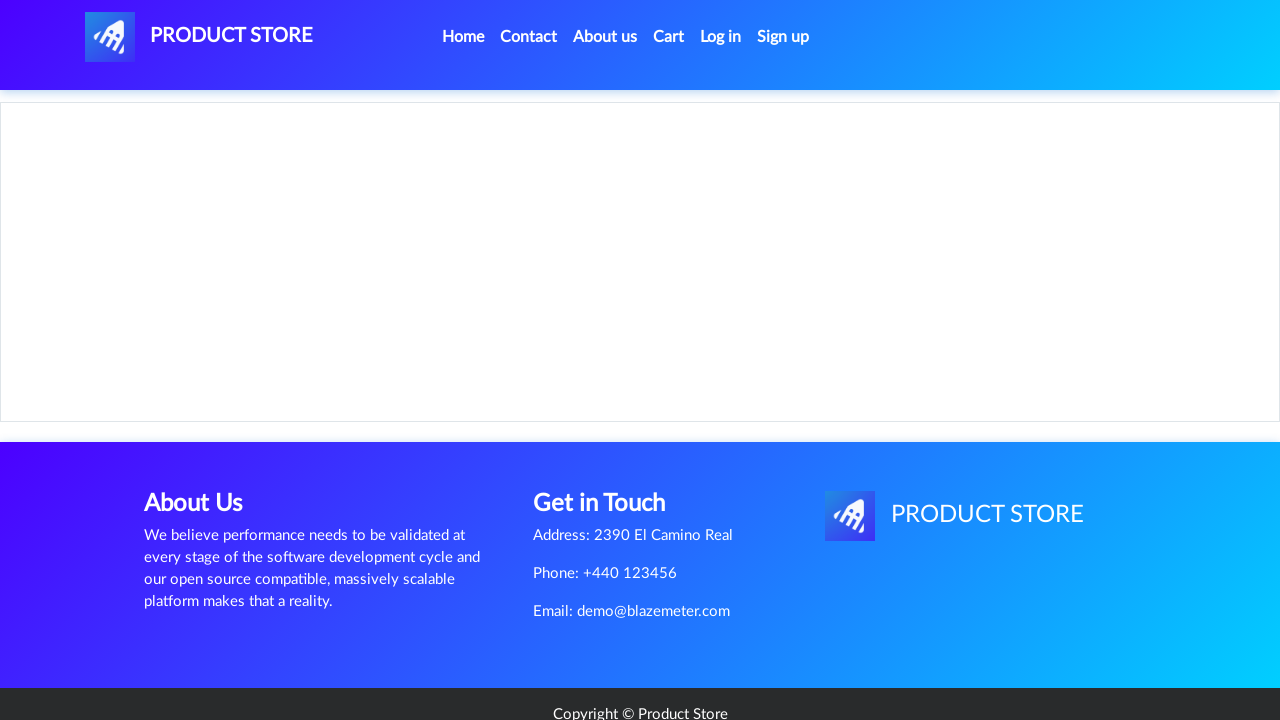

Add to cart button loaded on product page
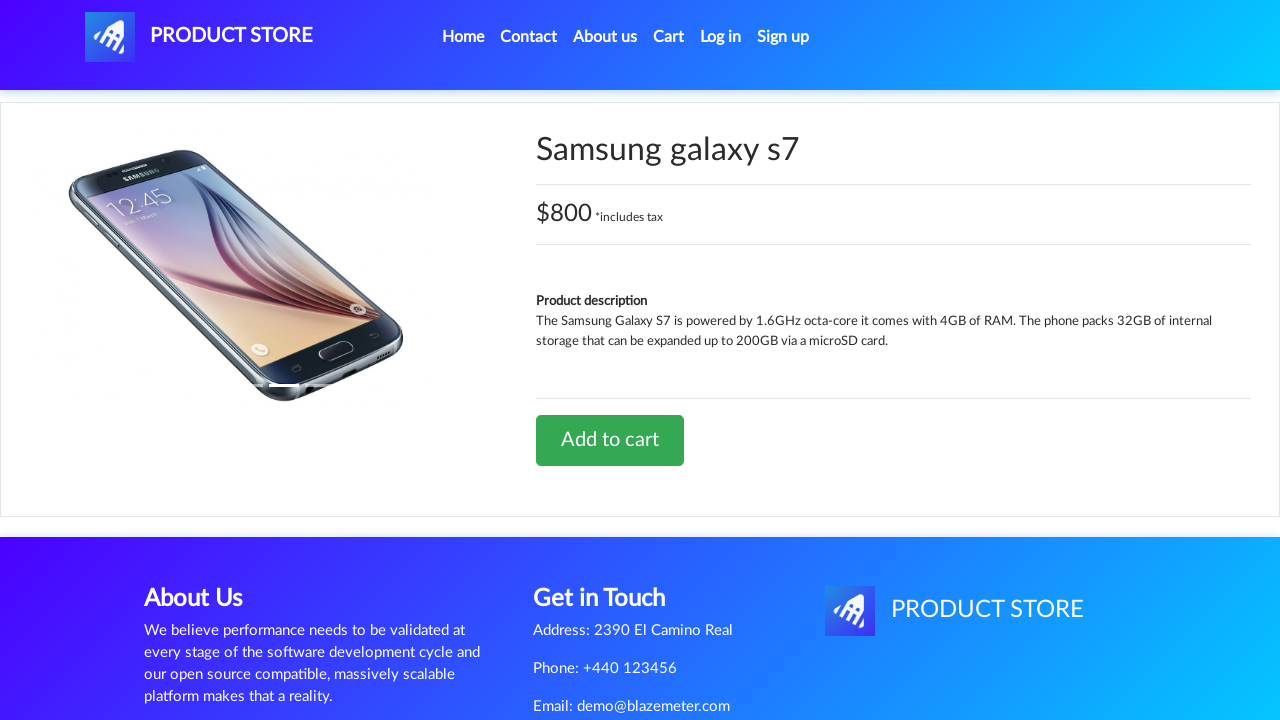

Clicked Add to cart button at (610, 440) on a.btn.btn-success.btn-lg
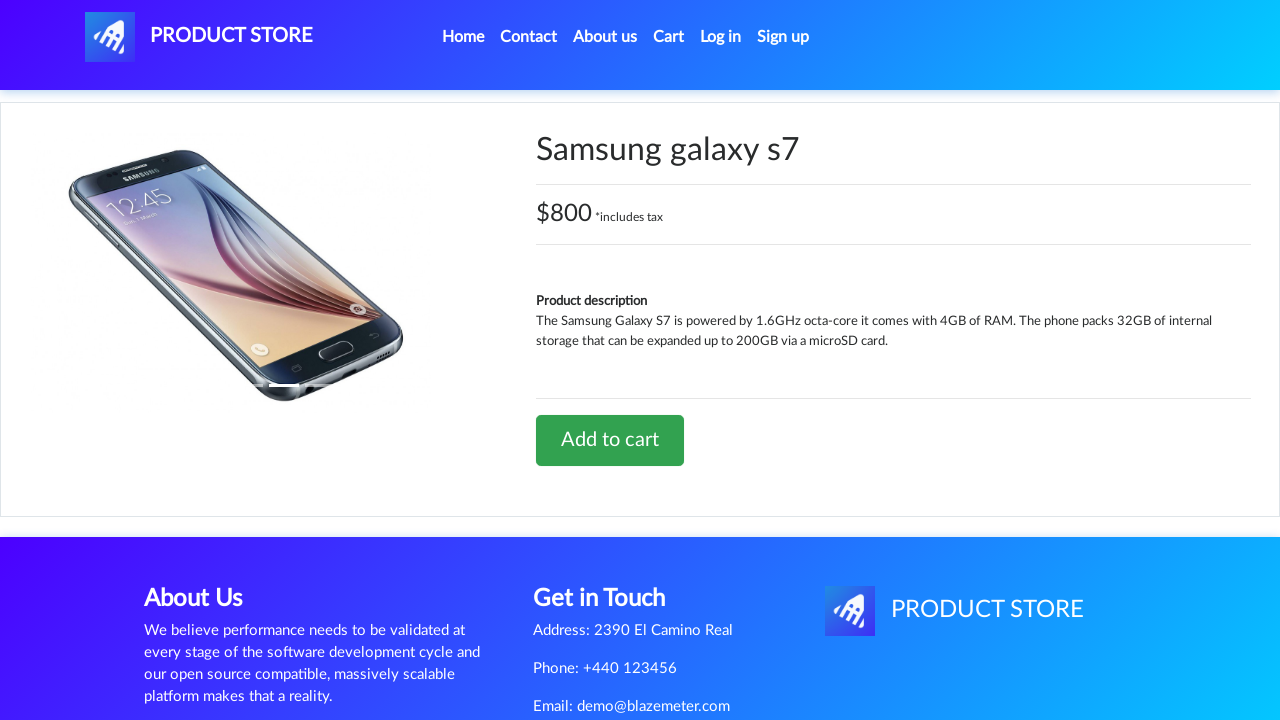

Set up dialog handler to accept confirmation alert
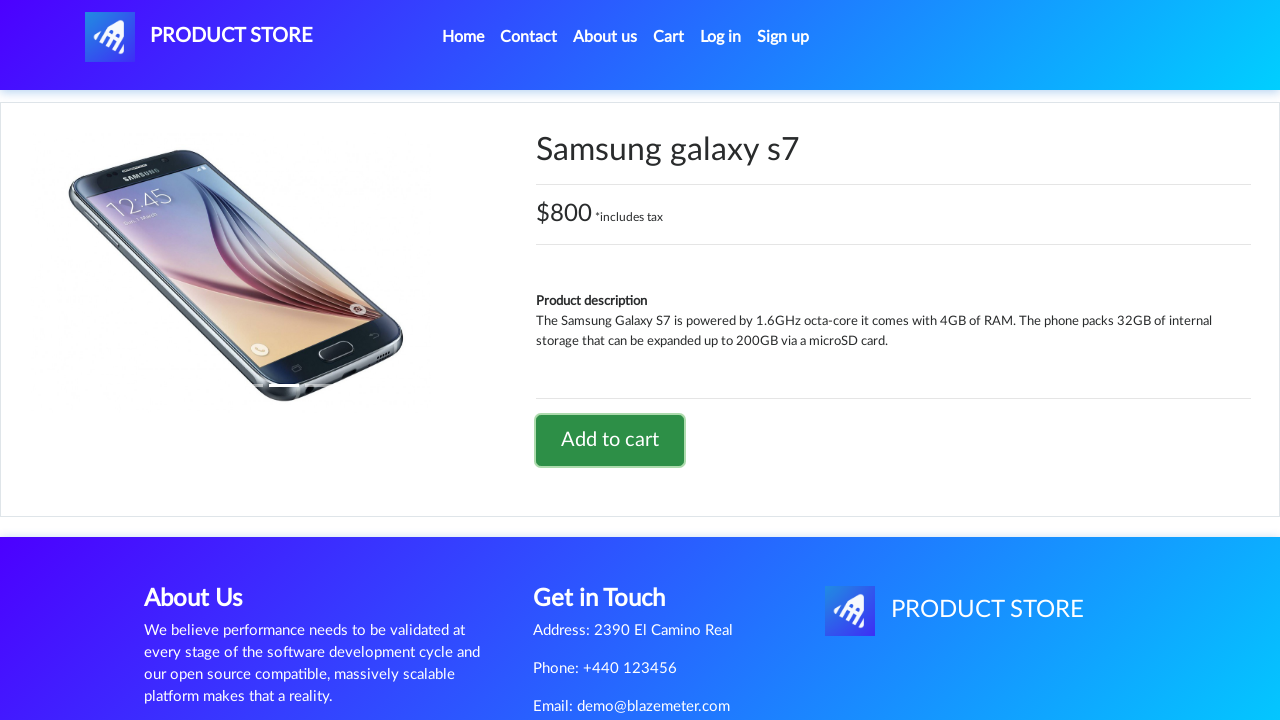

Waited 2 seconds for alert confirmation to process
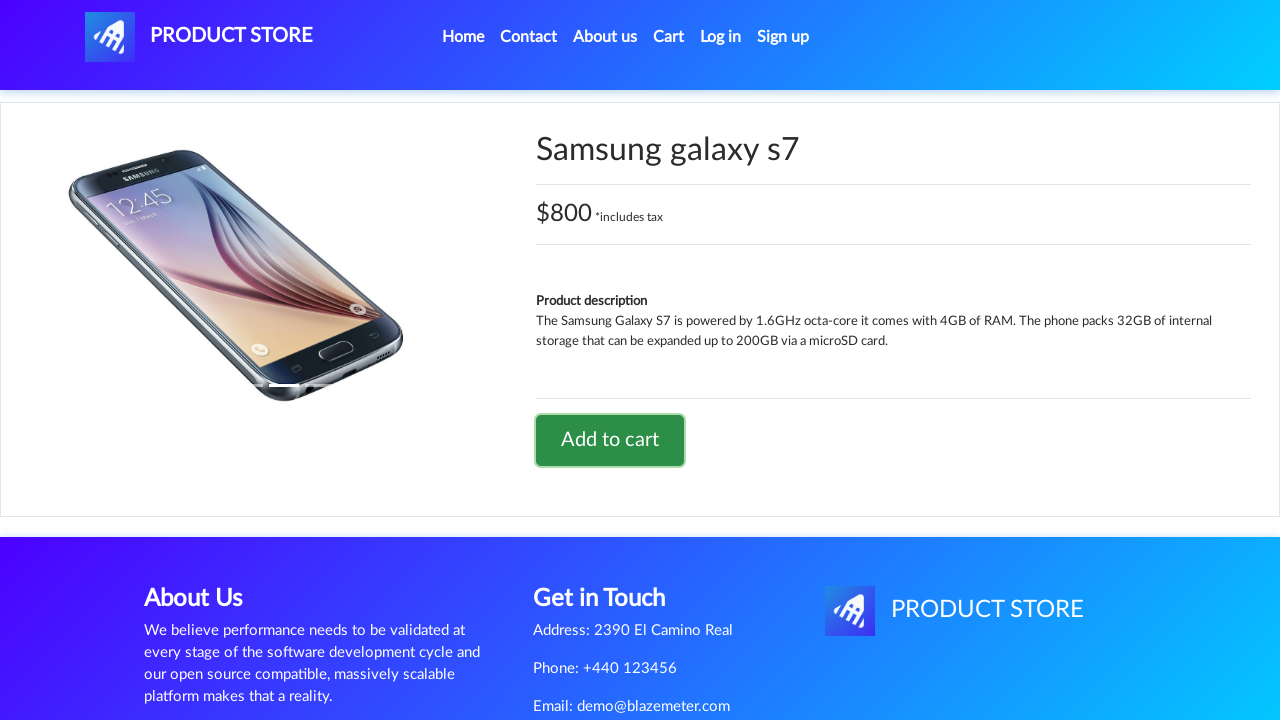

Navigated back from product page
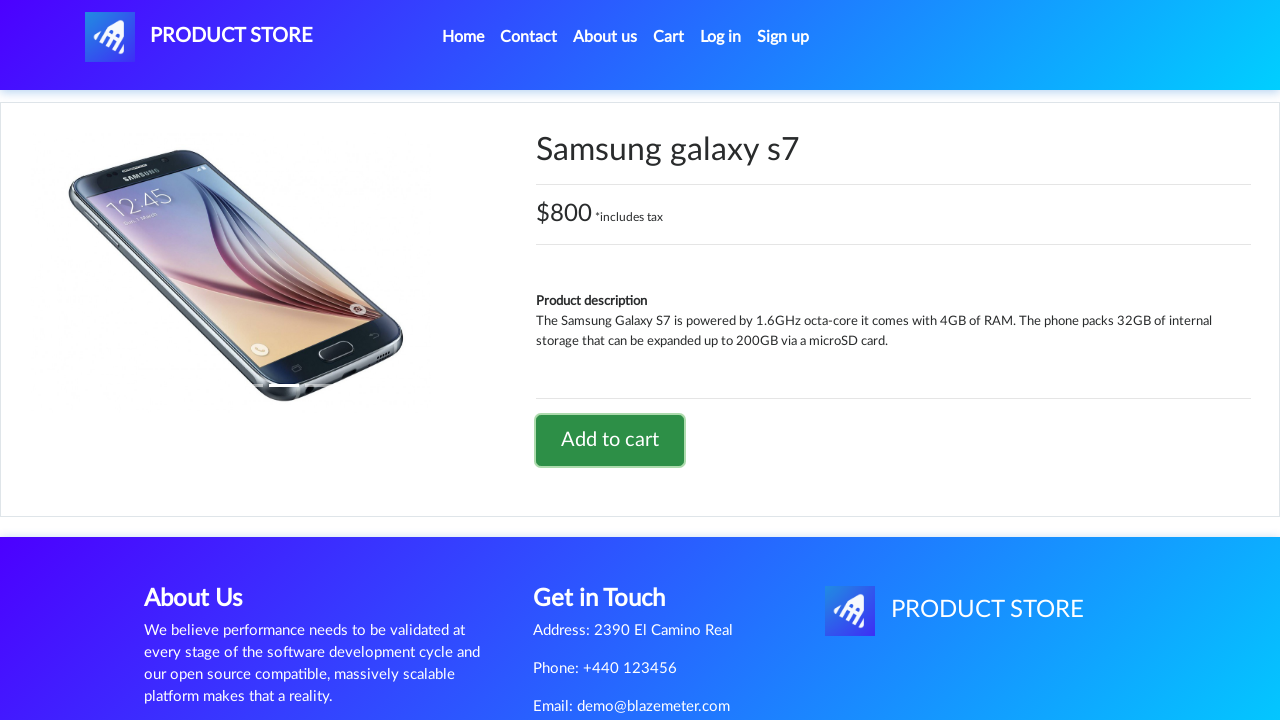

Navigated back again to product catalog
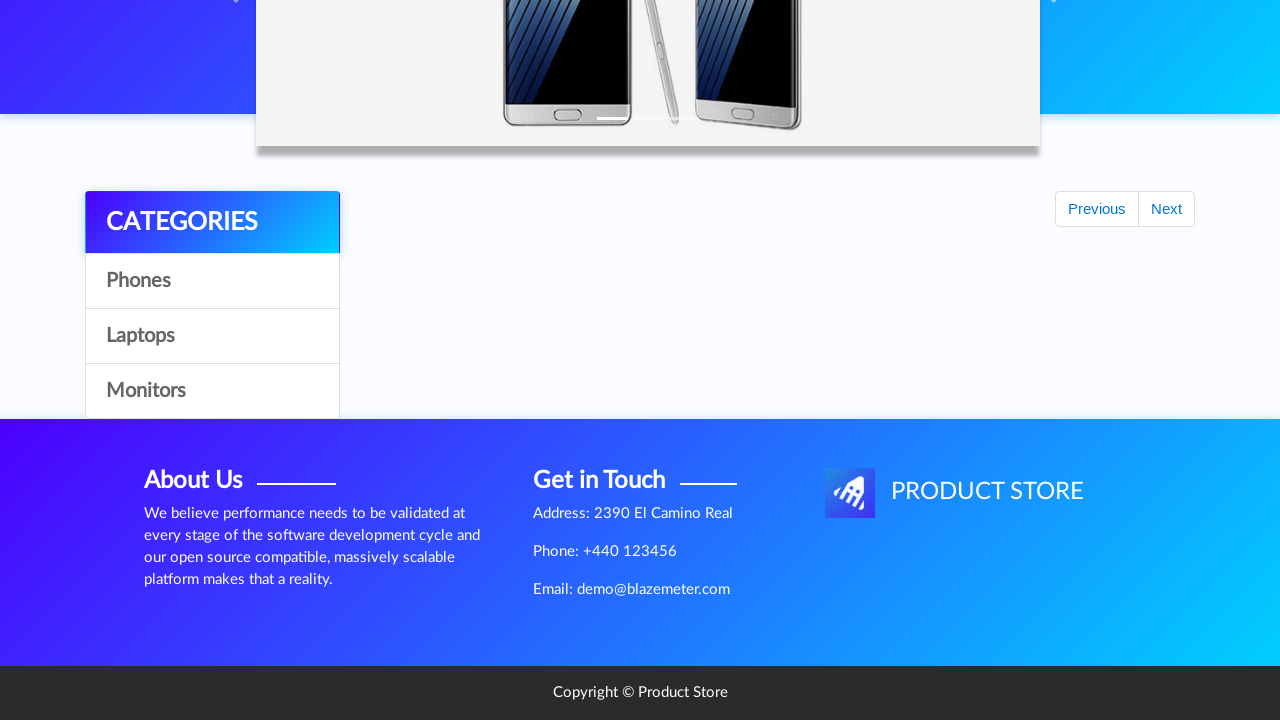

Product catalog links loaded again
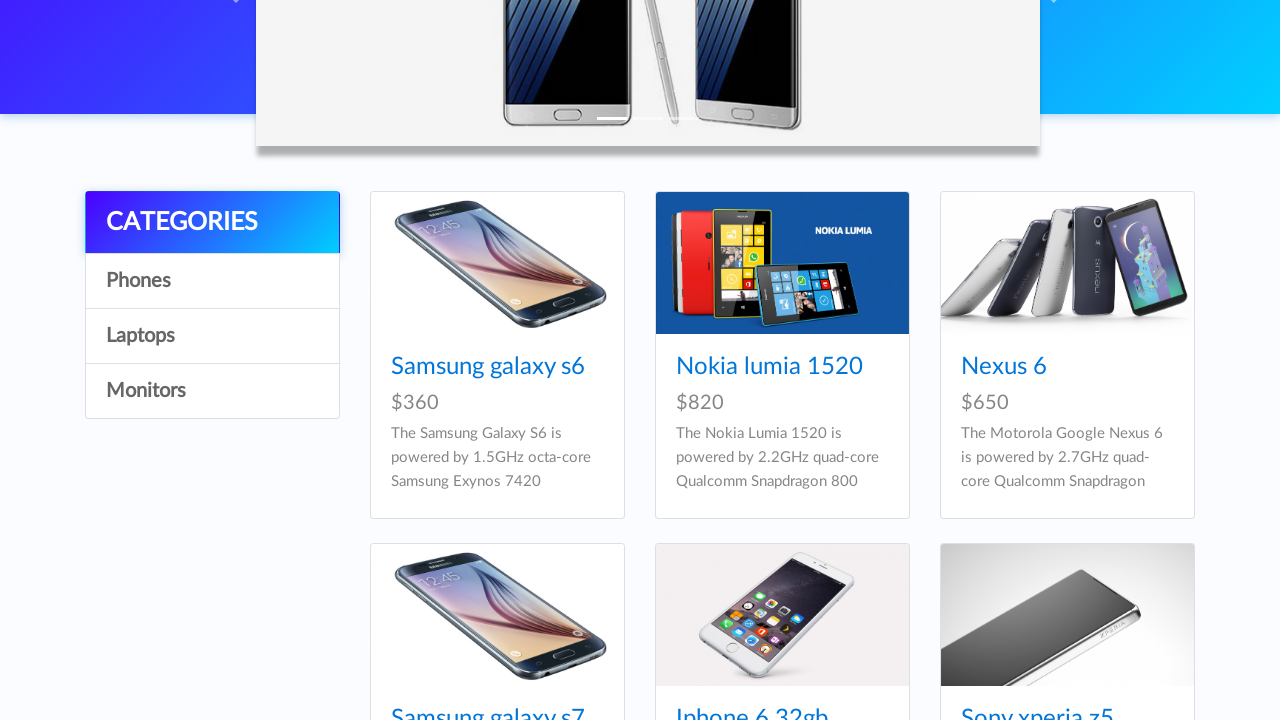

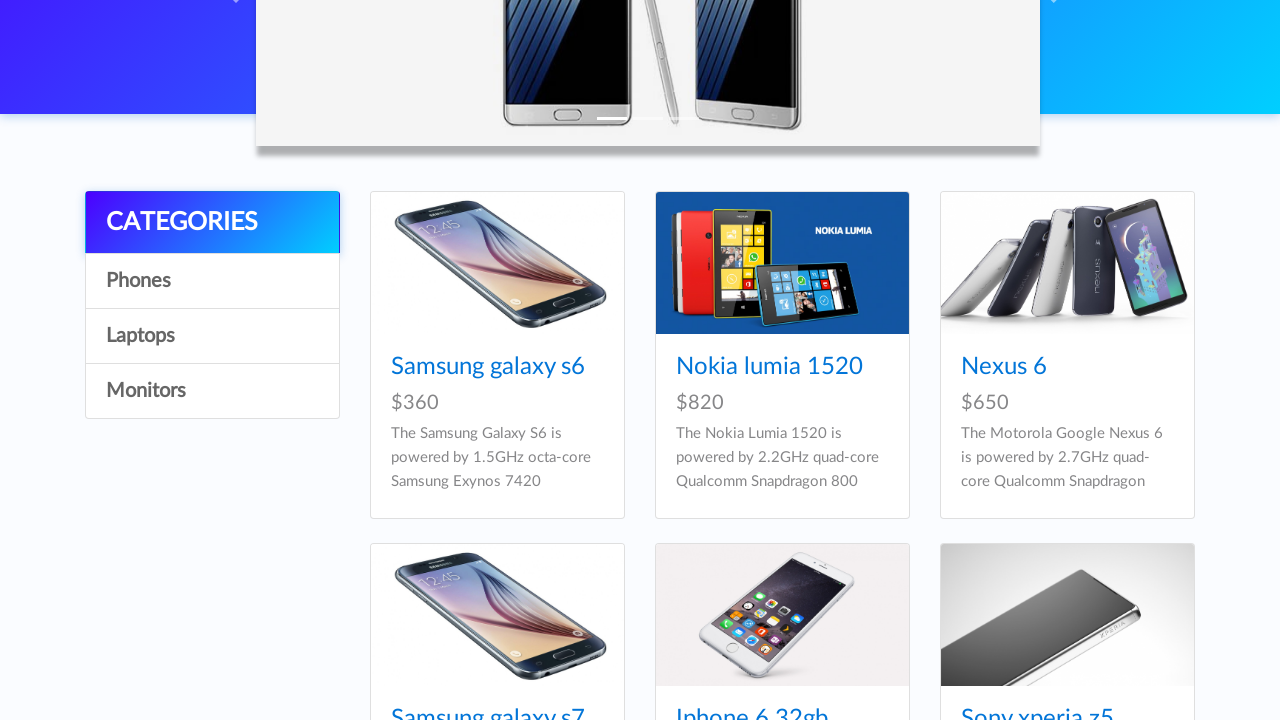